Tests GreenKart product search functionality by typing a search term, filtering products, adding items to cart, and verifying the brand logo text

Starting URL: https://rahulshettyacademy.com/seleniumPractise/#/

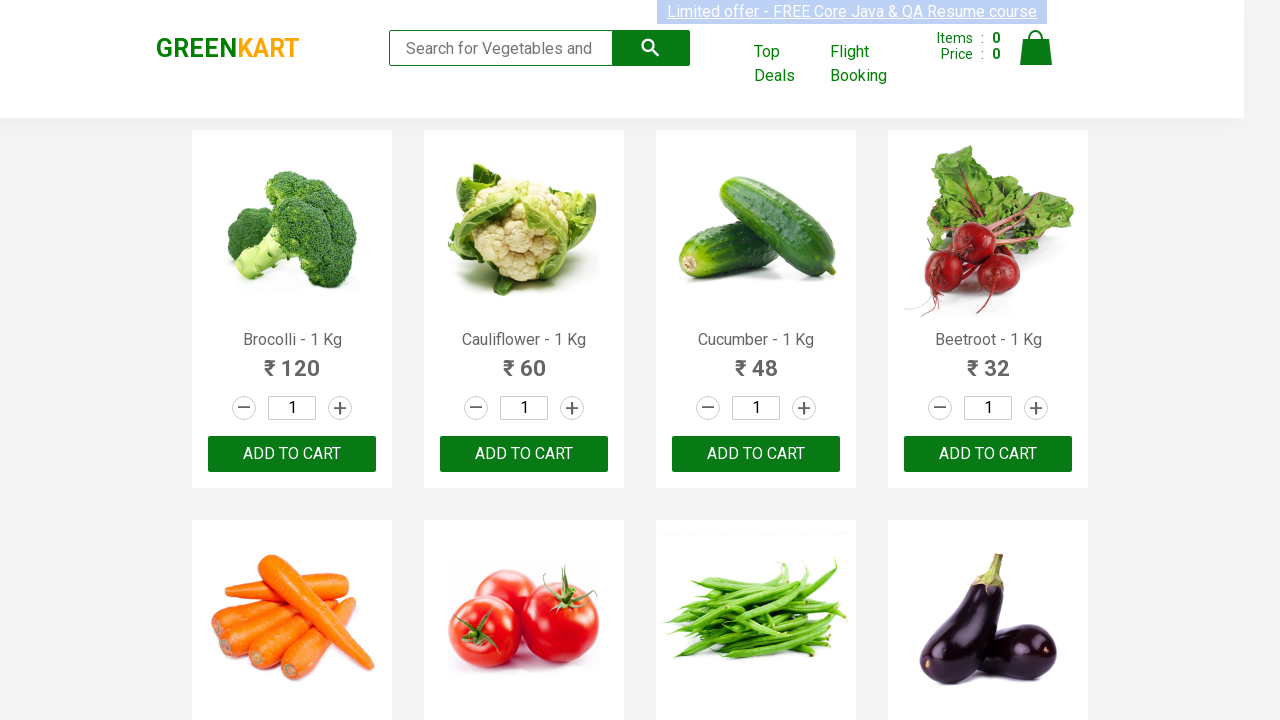

Typed 'ca' in search box on .search-keyword
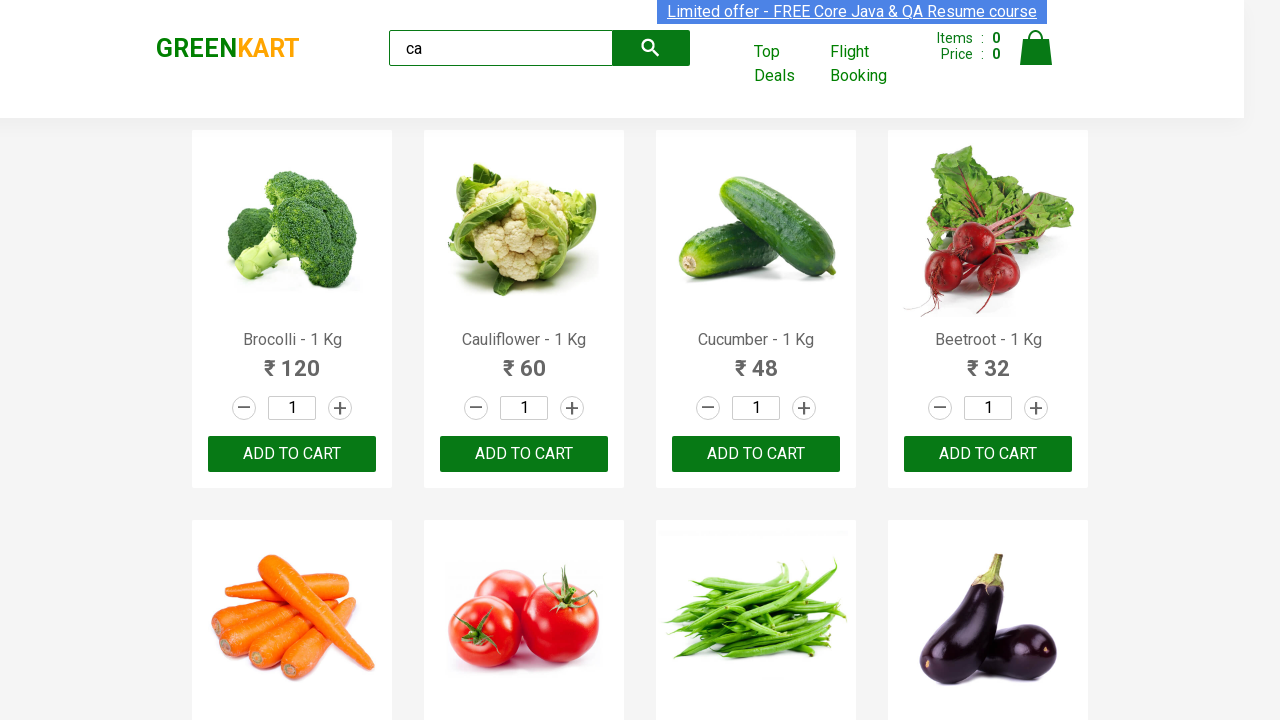

Waited 2 seconds for products to load
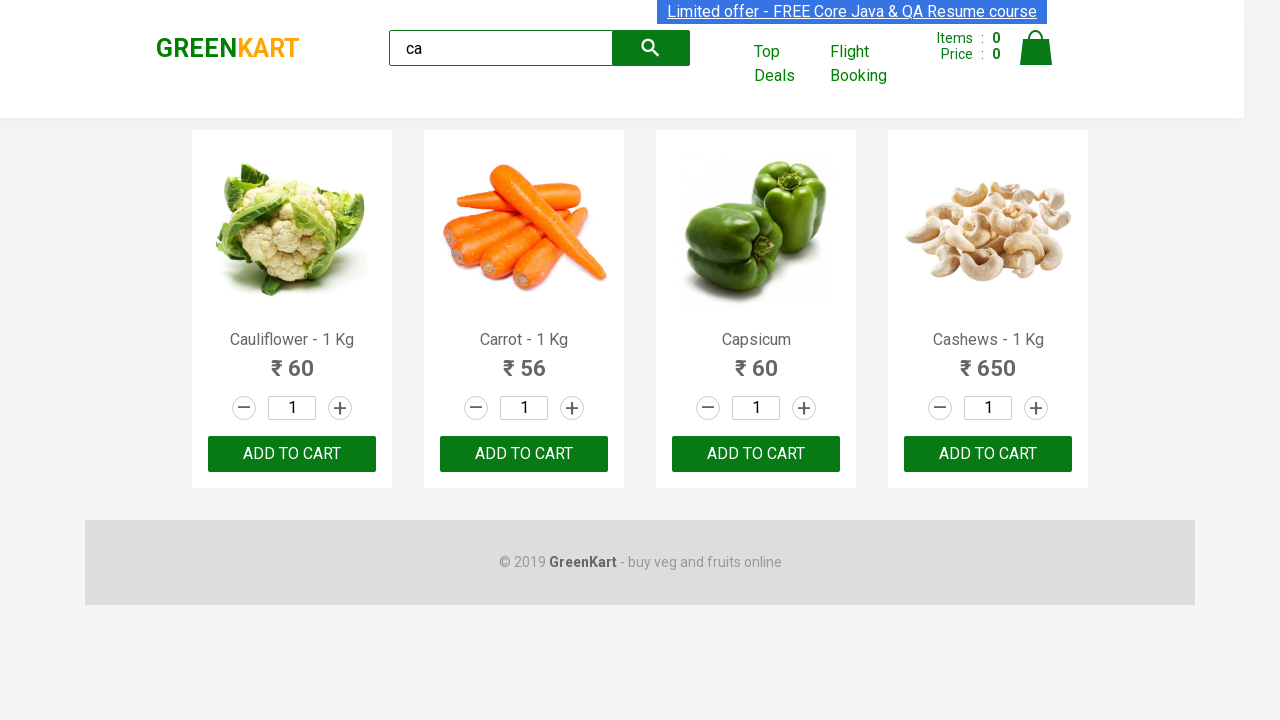

Verified visible products are loaded
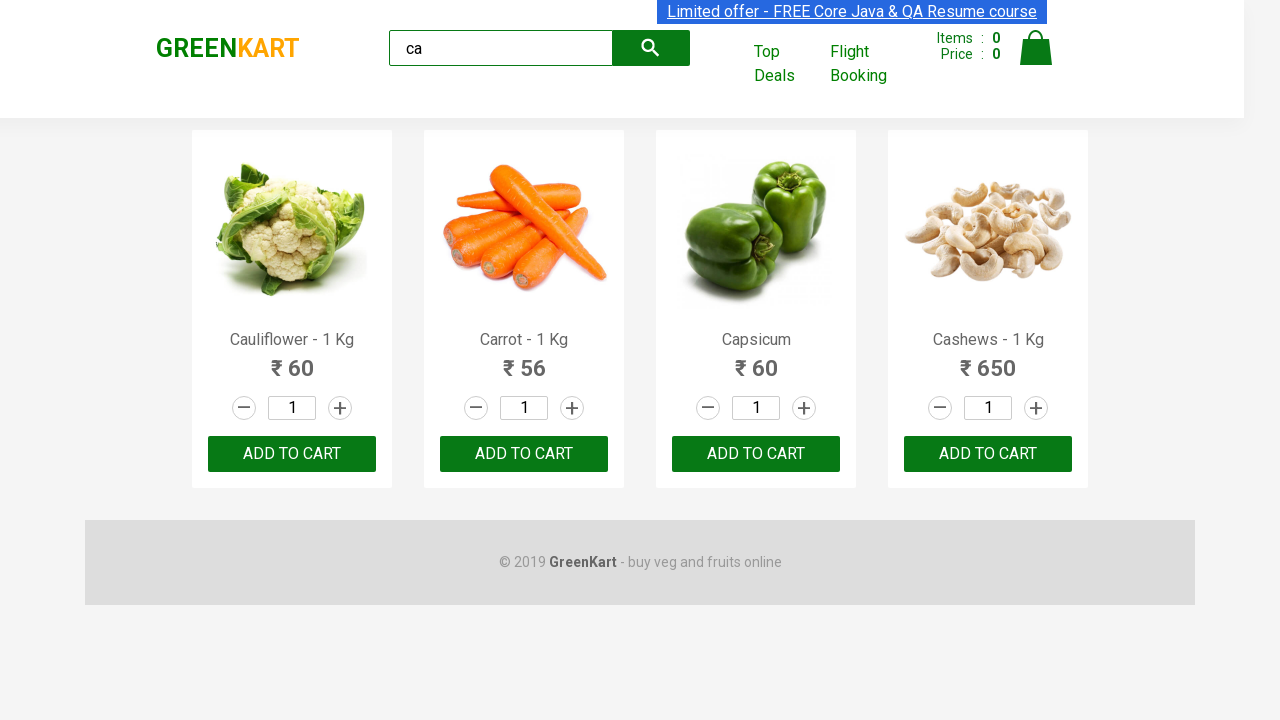

Clicked ADD TO CART button for second product at (524, 454) on .products .product >> nth=1 >> button:has-text('ADD TO CART')
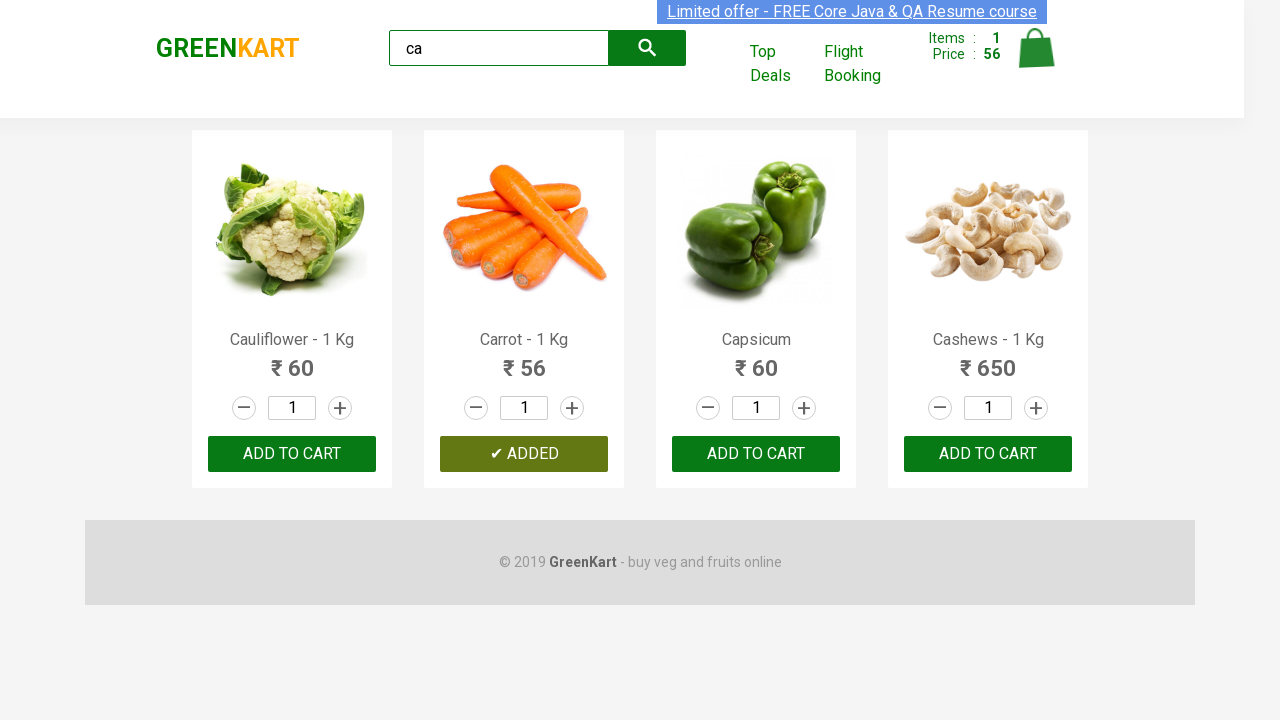

Found and clicked ADD TO CART for Cashews product at (988, 454) on .products .product >> nth=3 >> button
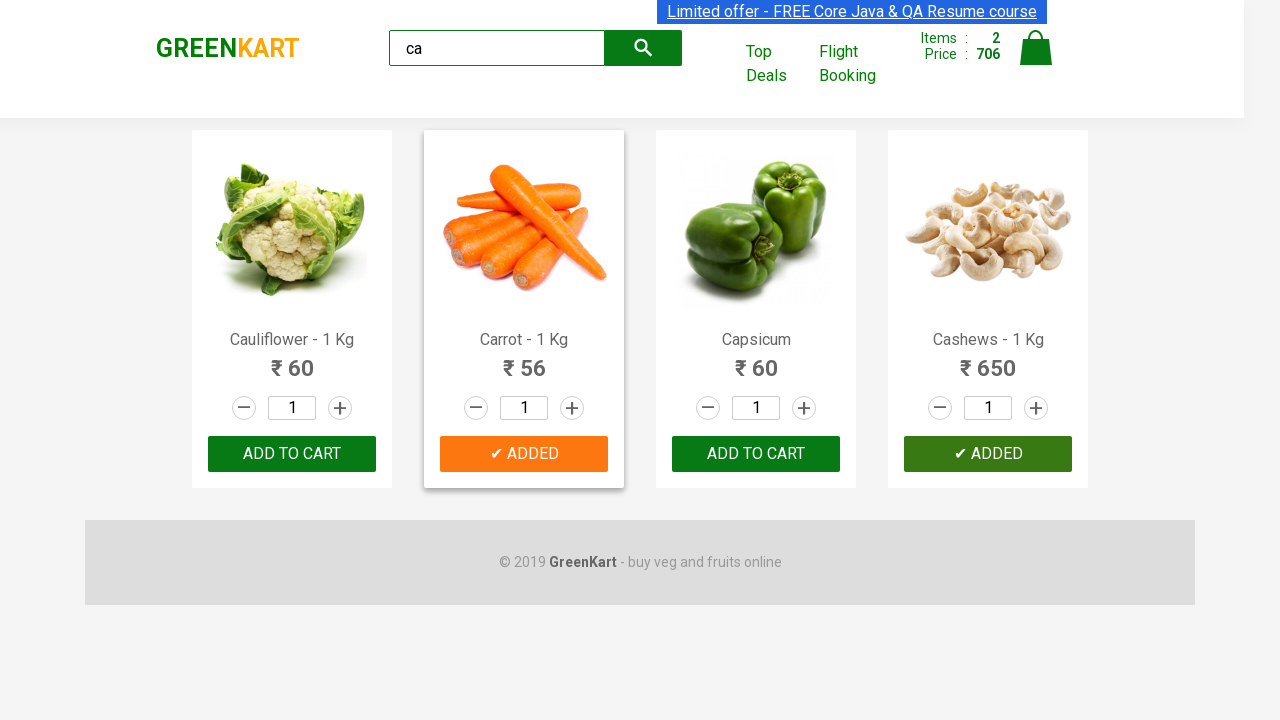

Retrieved brand logo text
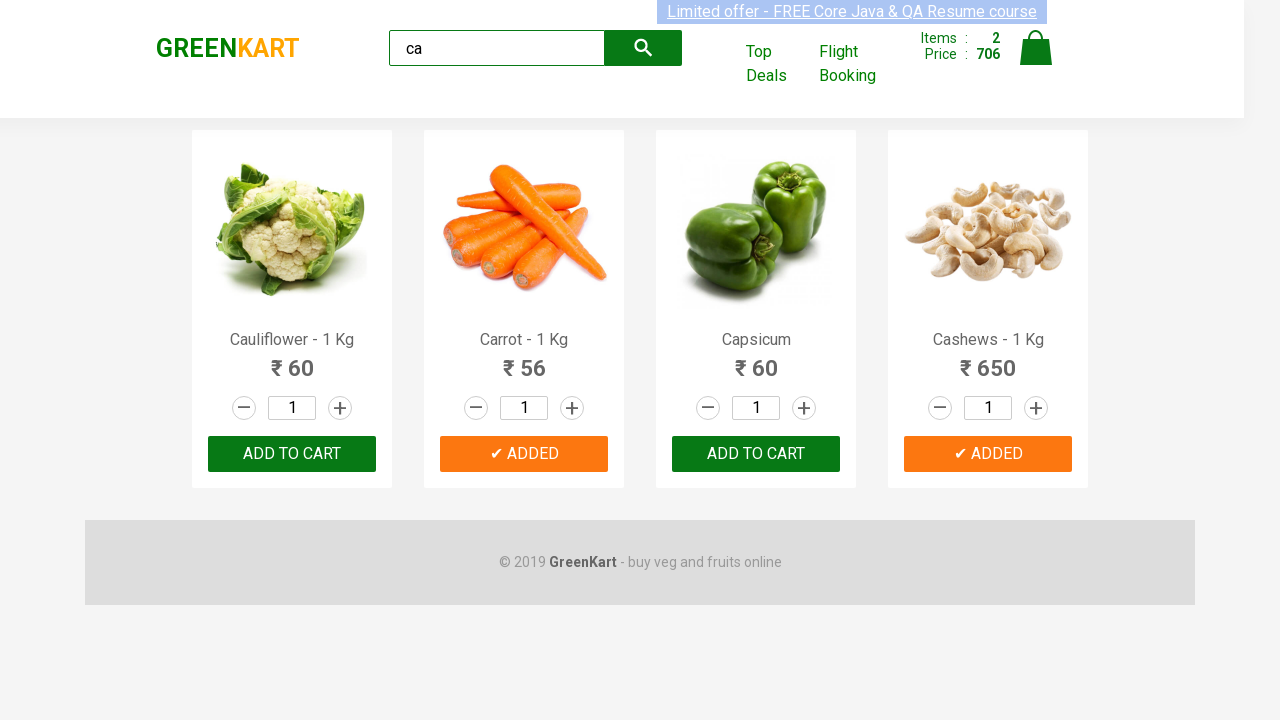

Verified brand text is 'GREENKART'
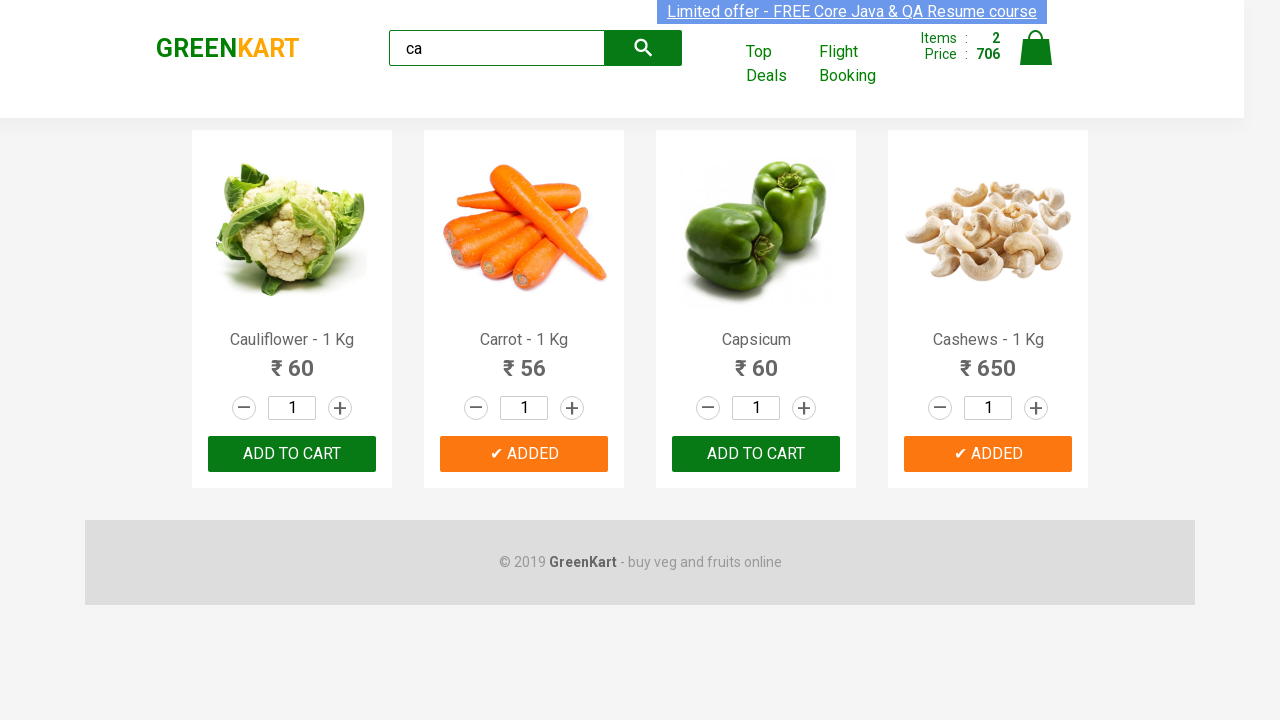

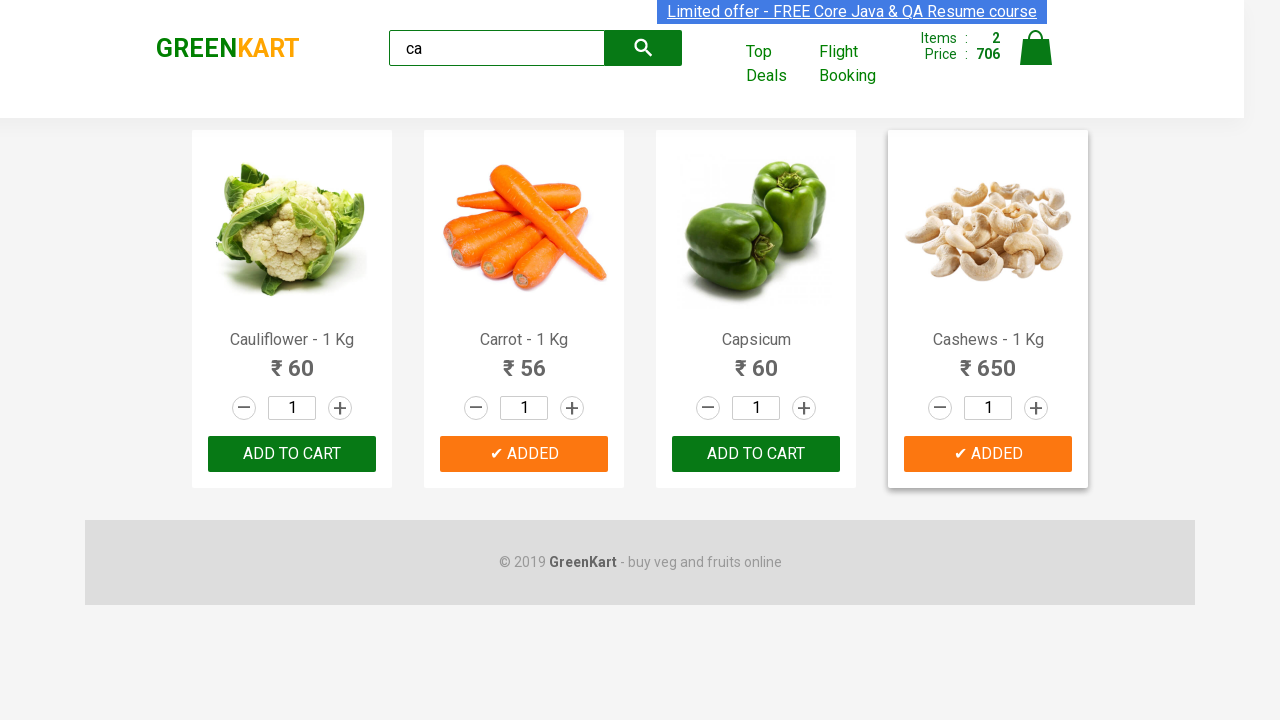